Tests an e-commerce grocery shopping flow by adding multiple vegetable items to cart, proceeding to checkout, and applying a promo code to verify discount functionality

Starting URL: https://rahulshettyacademy.com/seleniumPractise/#/

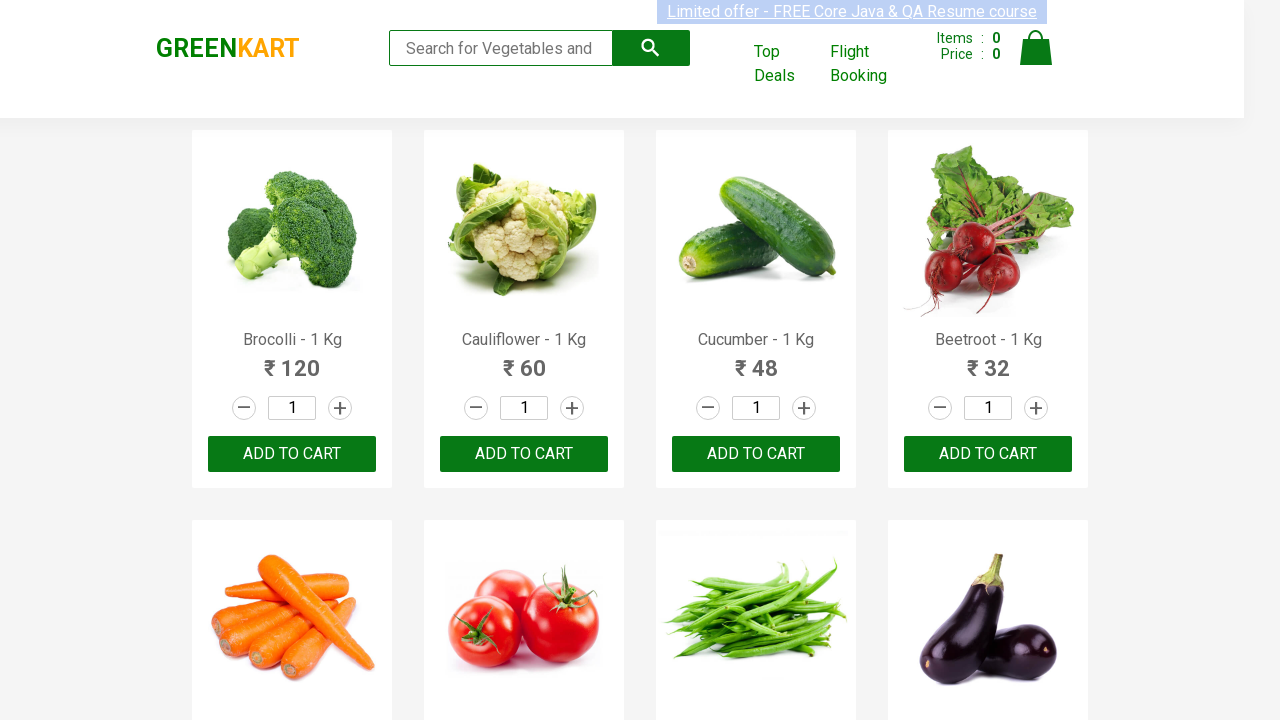

Waited for product list to load
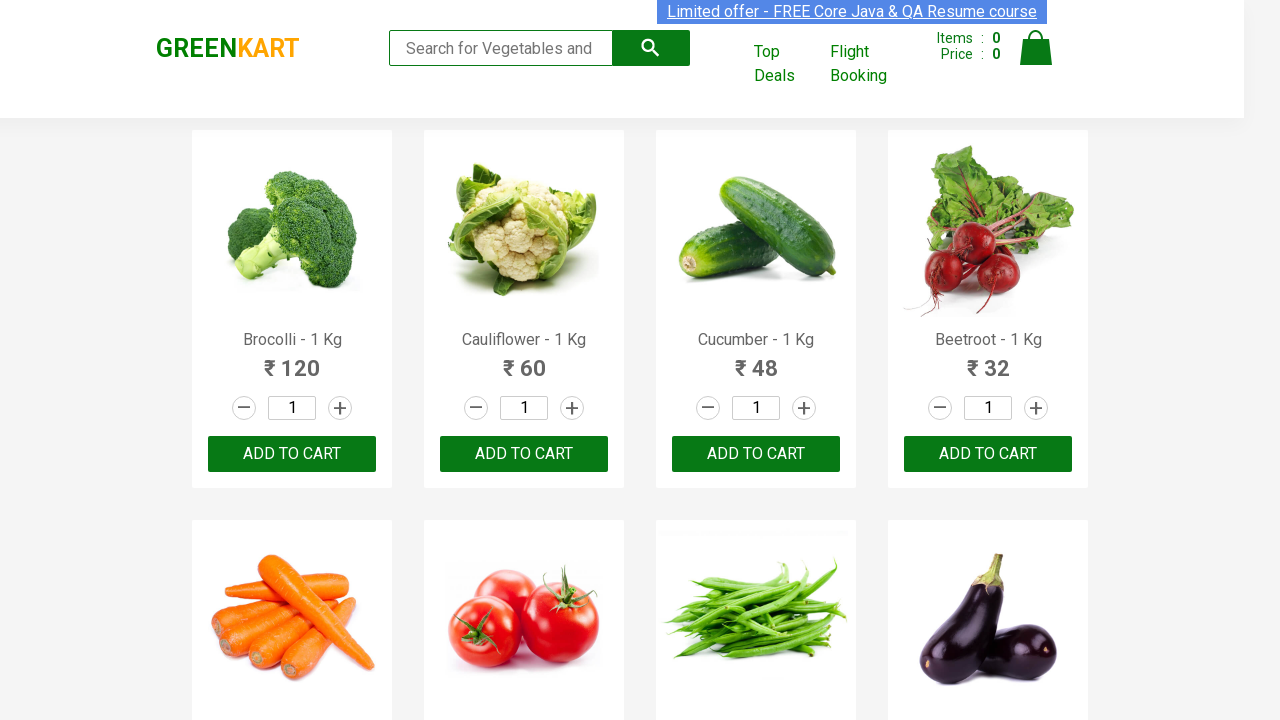

Retrieved all product elements from the page
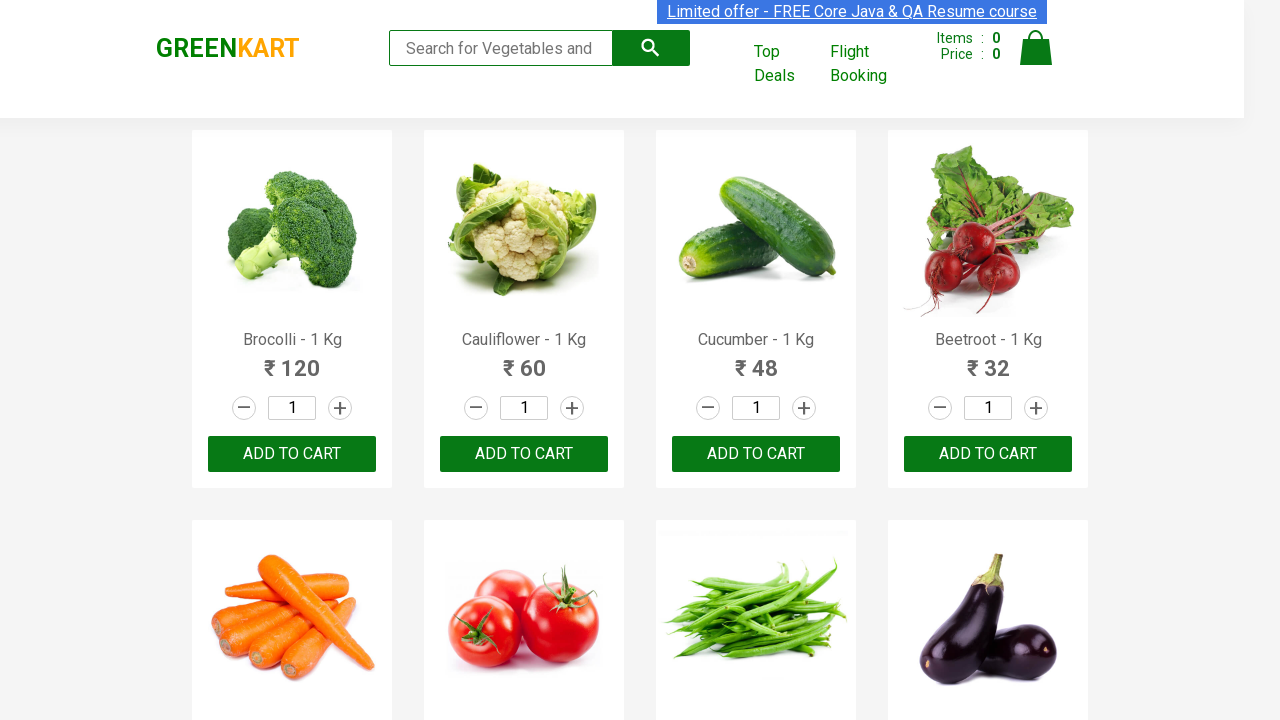

Added 'Brocolli' to cart at (292, 454) on xpath=//div[@class='product-action']/button >> nth=0
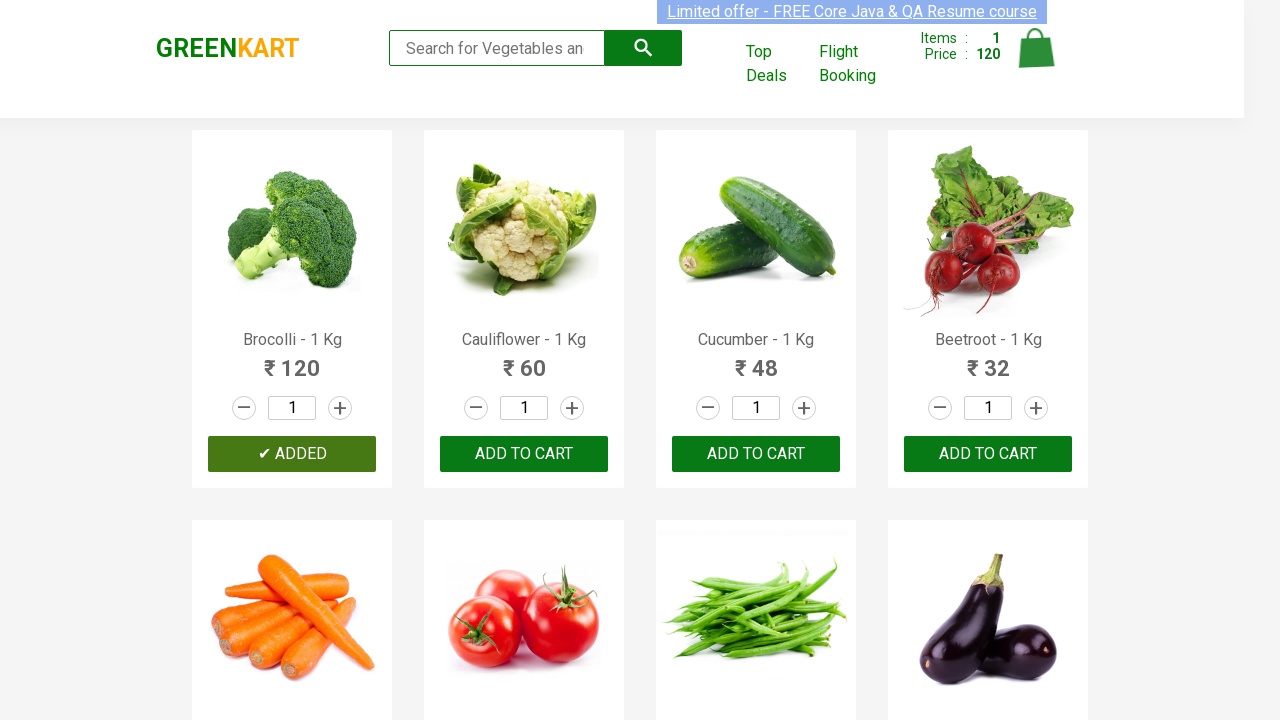

Added 'Cucumber' to cart at (756, 454) on xpath=//div[@class='product-action']/button >> nth=2
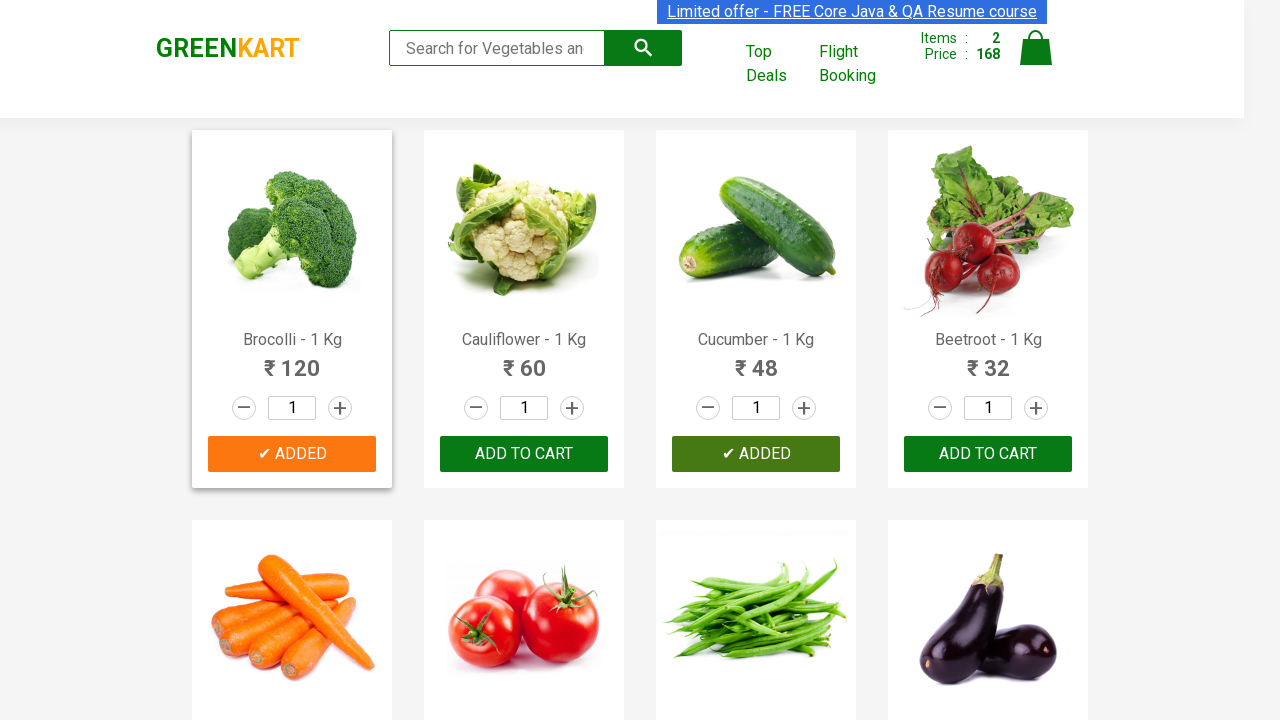

Added 'Beetroot' to cart at (988, 454) on xpath=//div[@class='product-action']/button >> nth=3
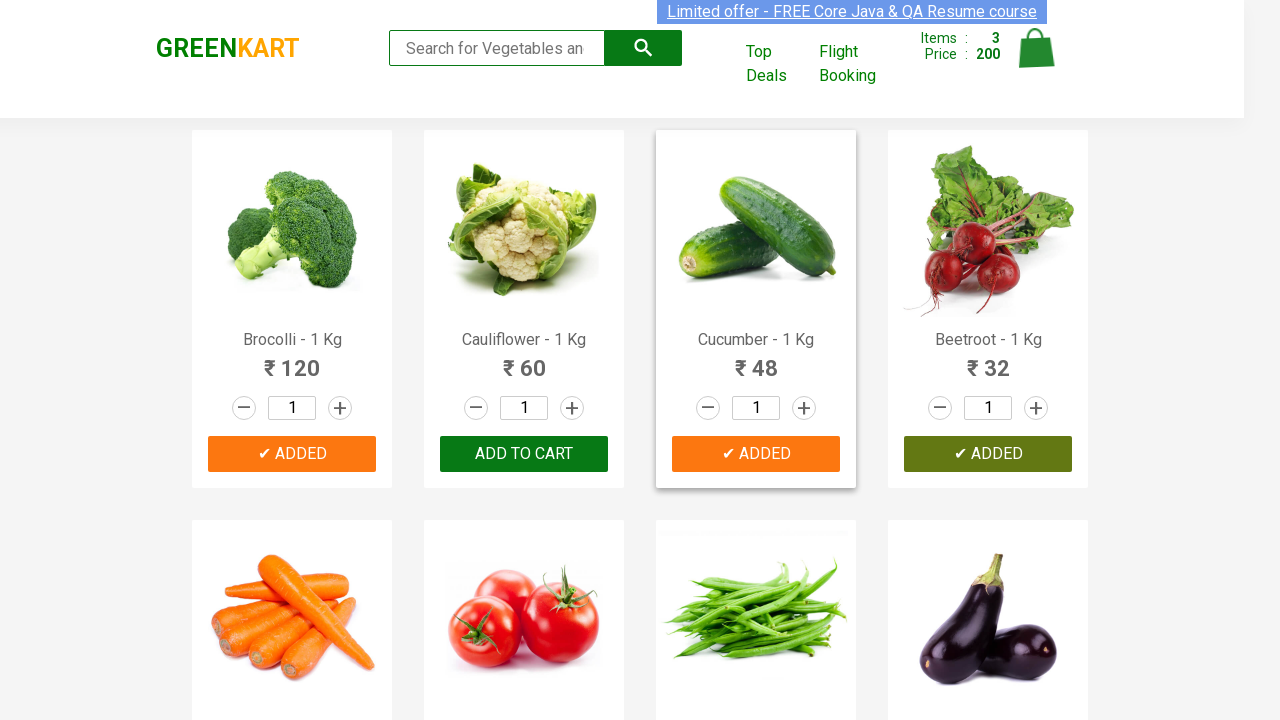

Clicked cart icon to view shopping cart at (1036, 48) on img[alt='Cart']
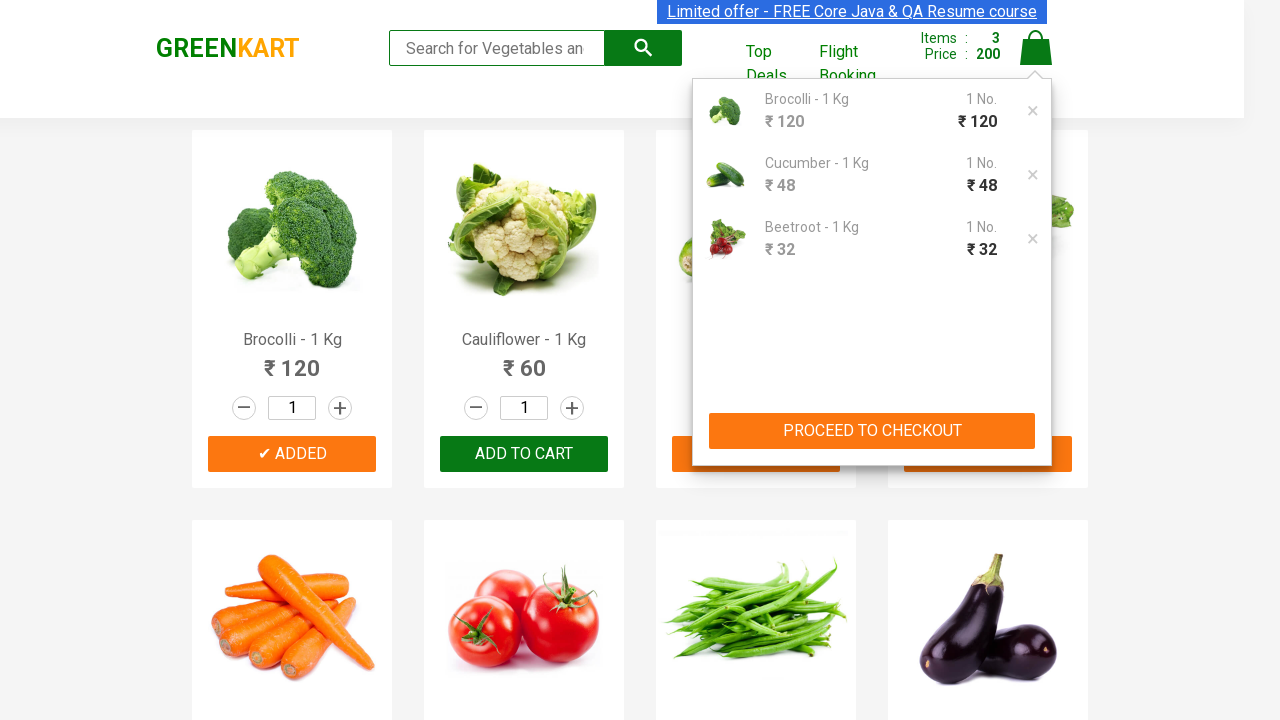

Clicked PROCEED TO CHECKOUT button at (872, 431) on xpath=//button[normalize-space()='PROCEED TO CHECKOUT']
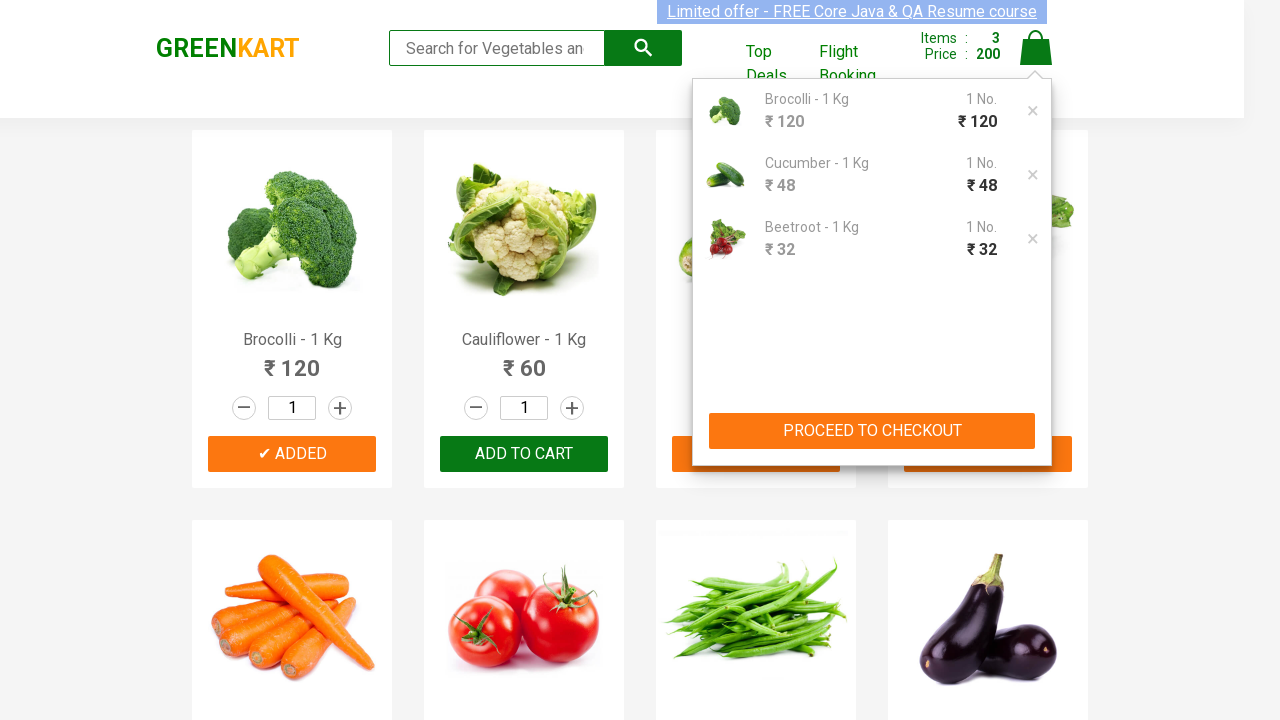

Promo code input field became visible
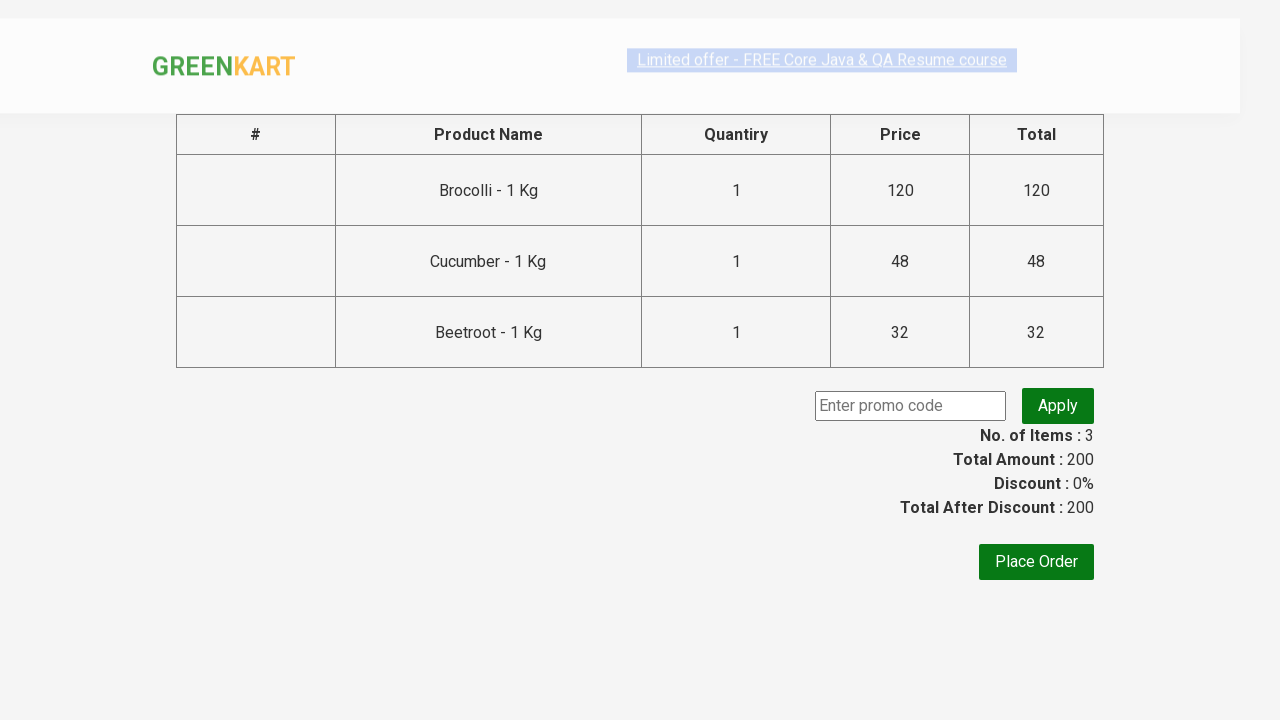

Entered promo code 'rahulshettyacademy' into the field on input.promoCode
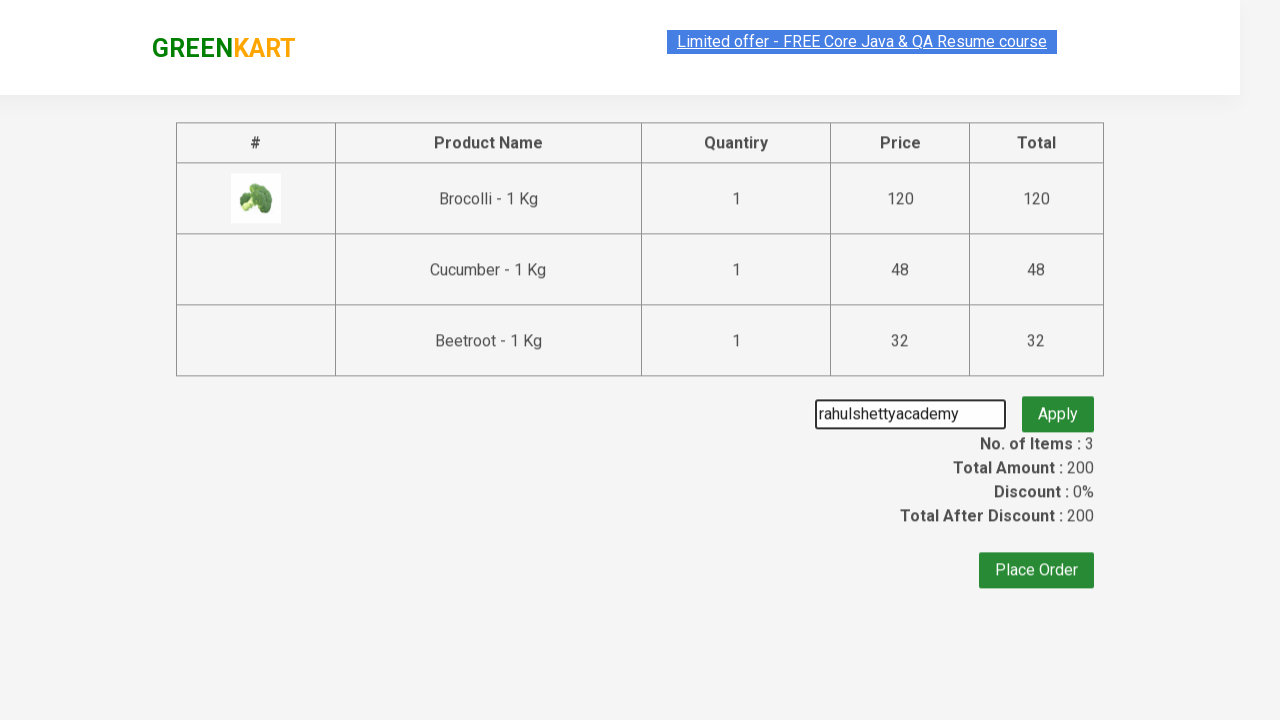

Clicked apply promo code button at (1058, 406) on button.promoBtn
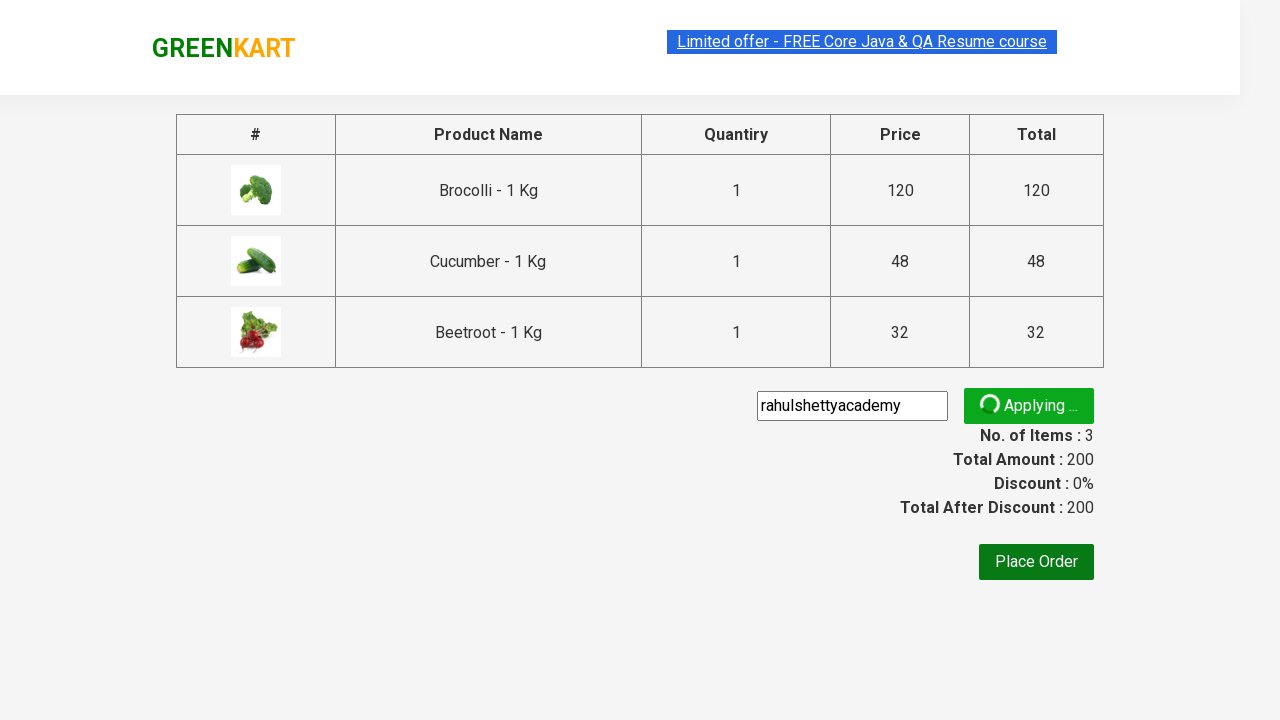

Promo code successfully applied and discount information displayed
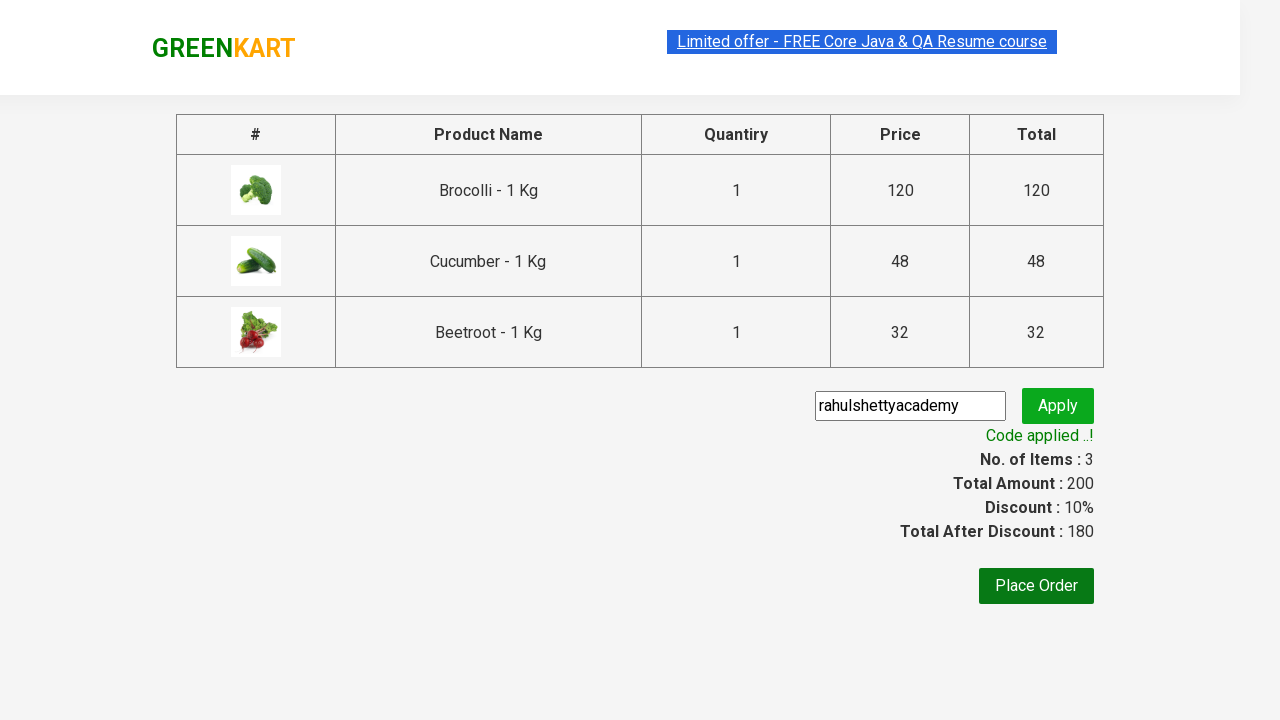

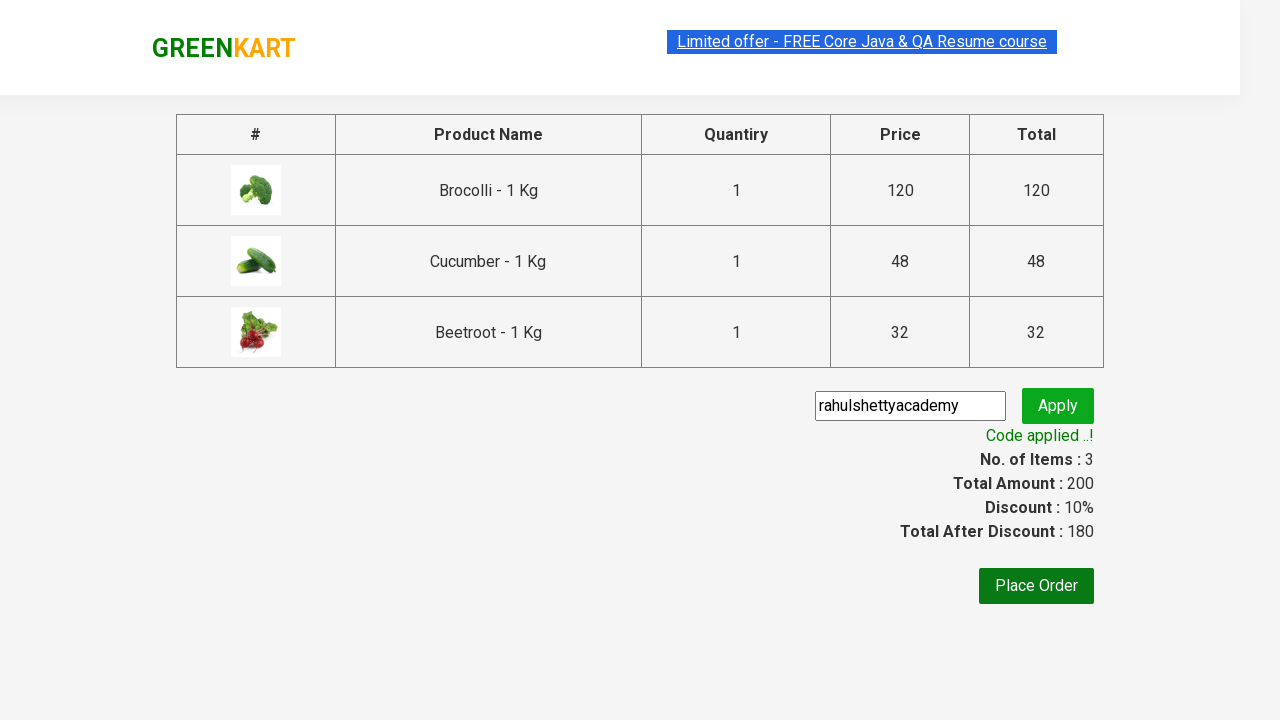